Tests opening a link in a new browser tab using keyboard shortcuts (Ctrl+Click/Cmd+Click), then verifies two tabs are open and switches between them before closing one tab.

Starting URL: https://bonigarcia.dev/selenium-webdriver-java/

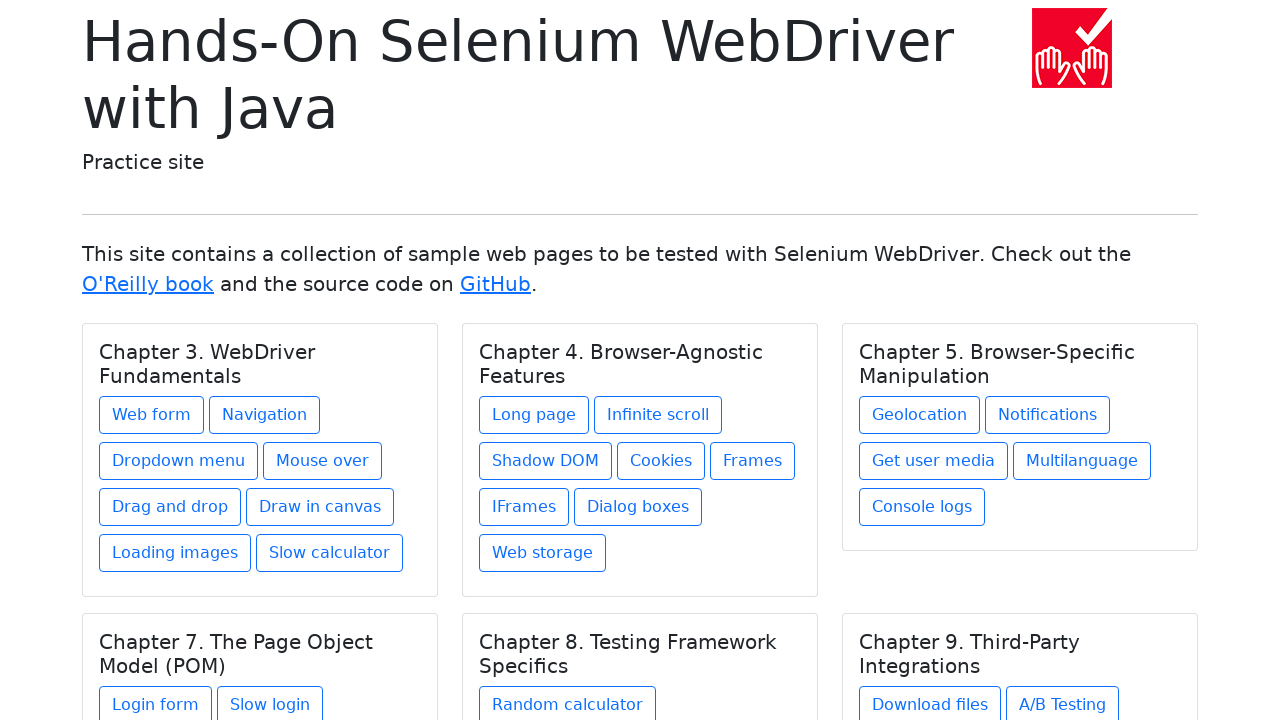

Initialized test with starting URL
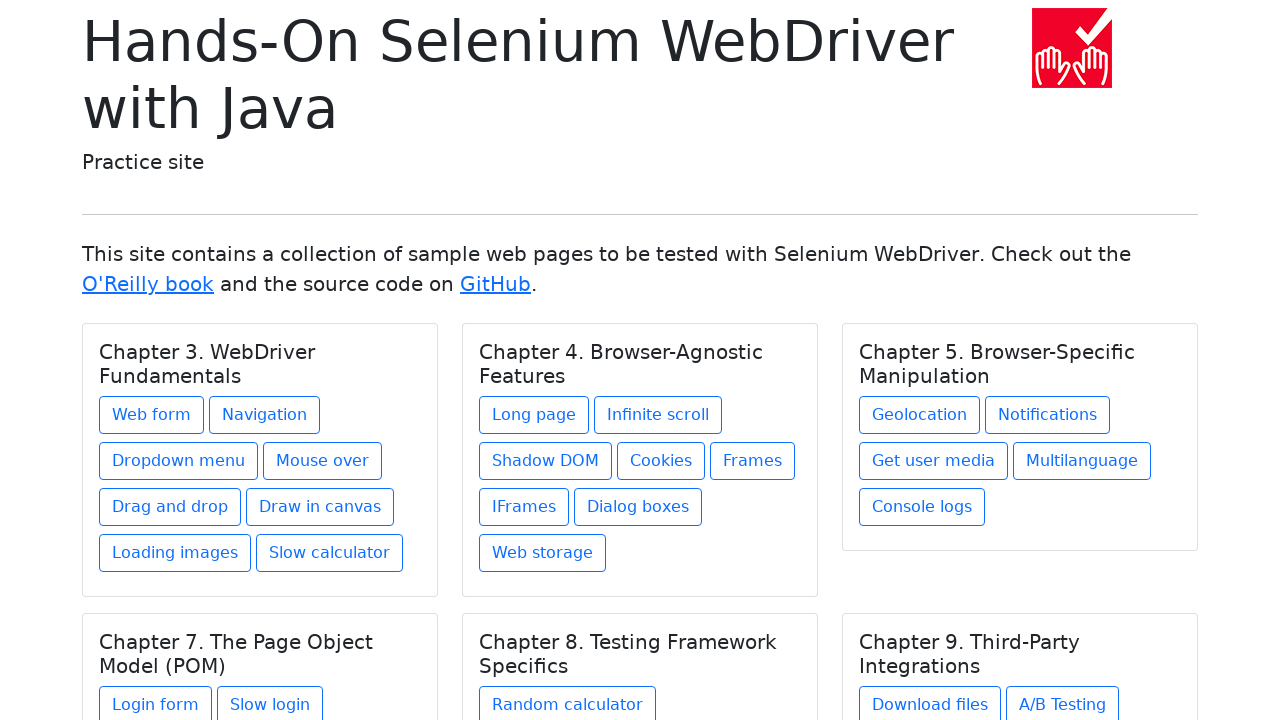

Determined modifier key: Control
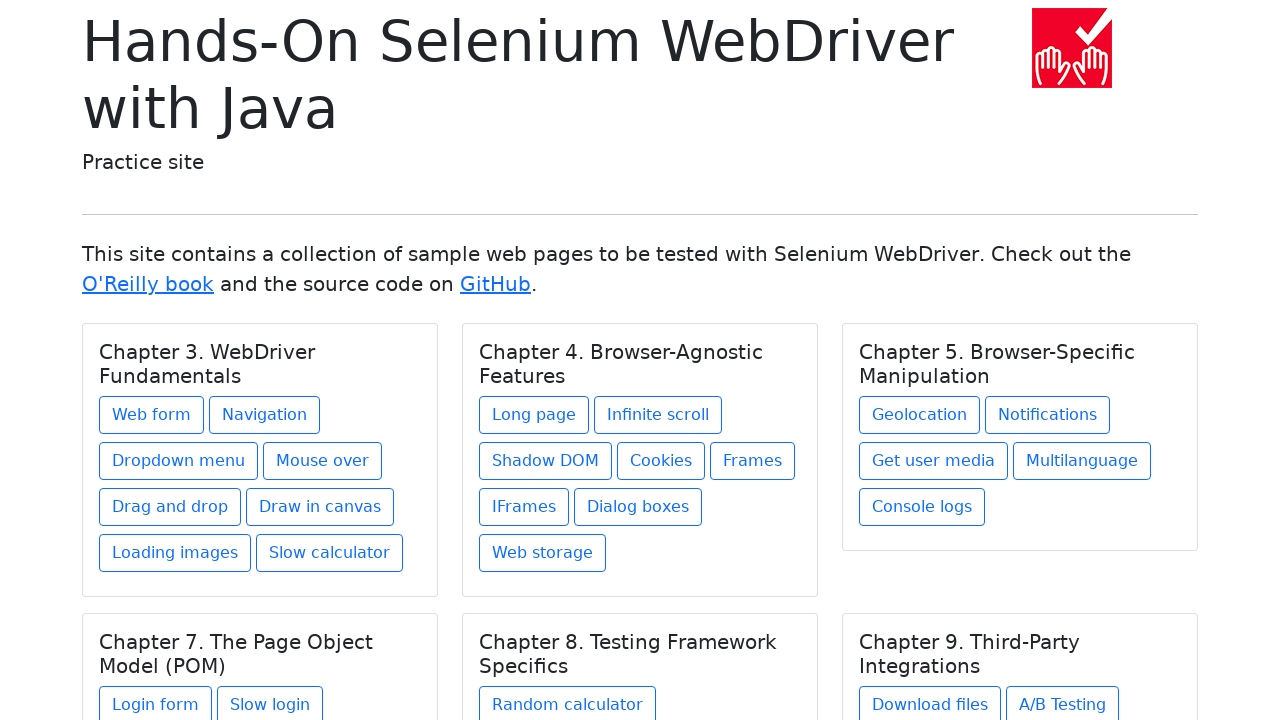

Located the 'Web form' link
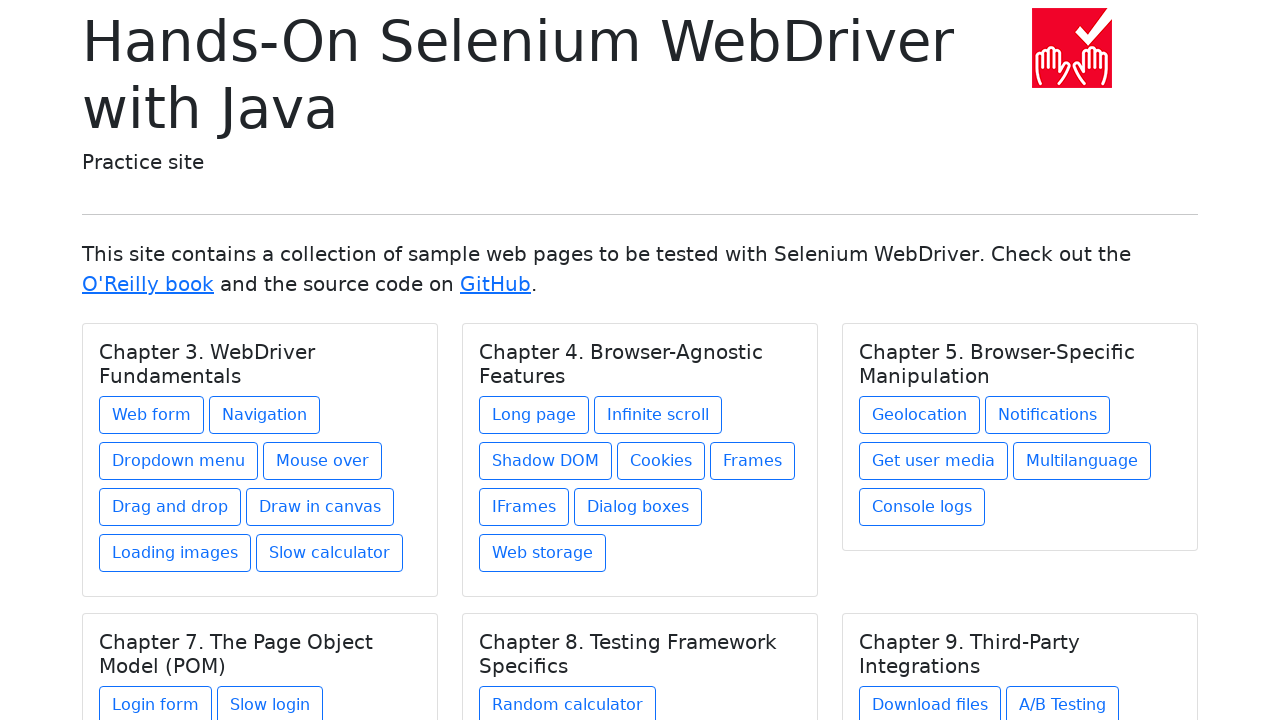

Clicked 'Web form' link with Control modifier to open in new tab at (152, 415) on text=Web form
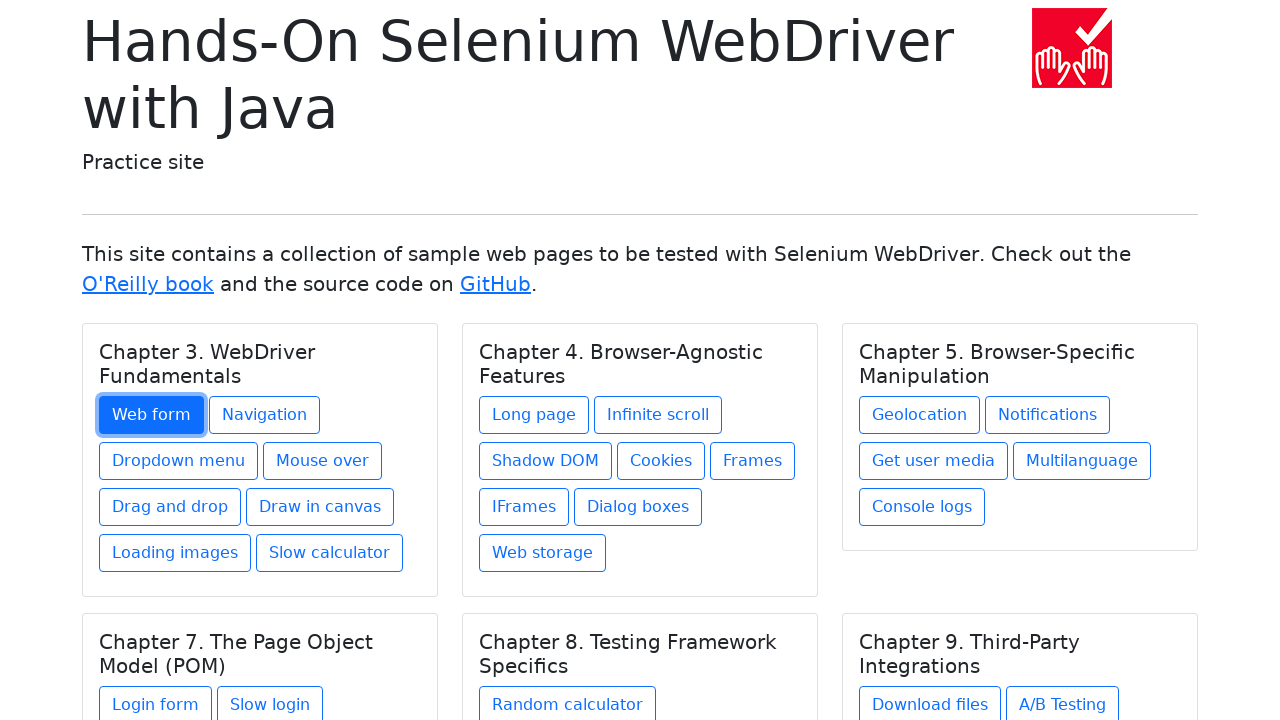

Waited for new tab to open
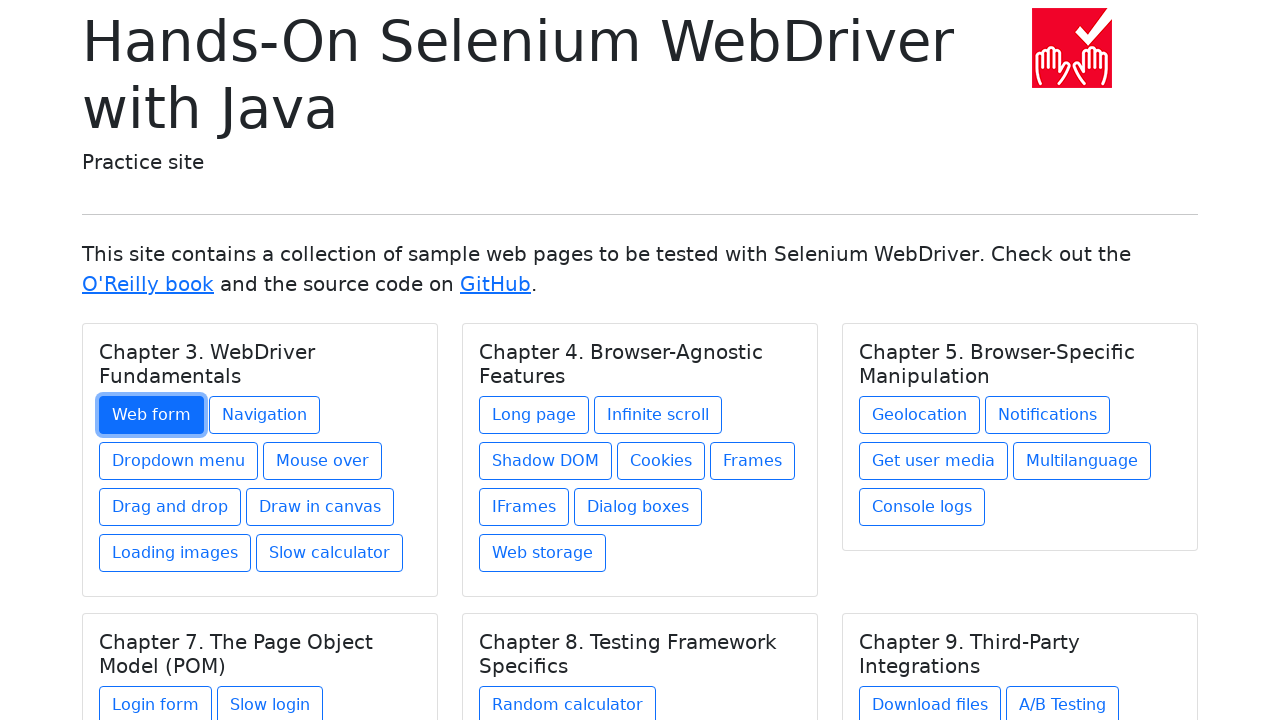

Retrieved all pages from context
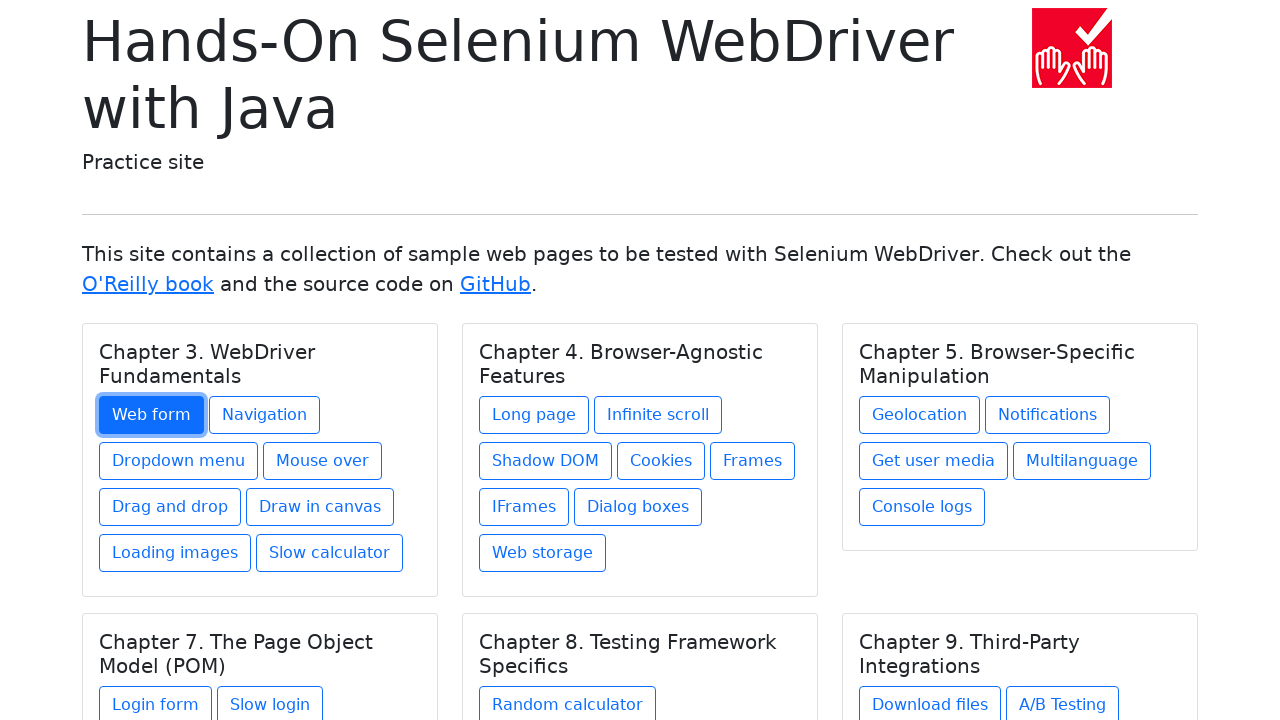

Verified that two tabs are now open
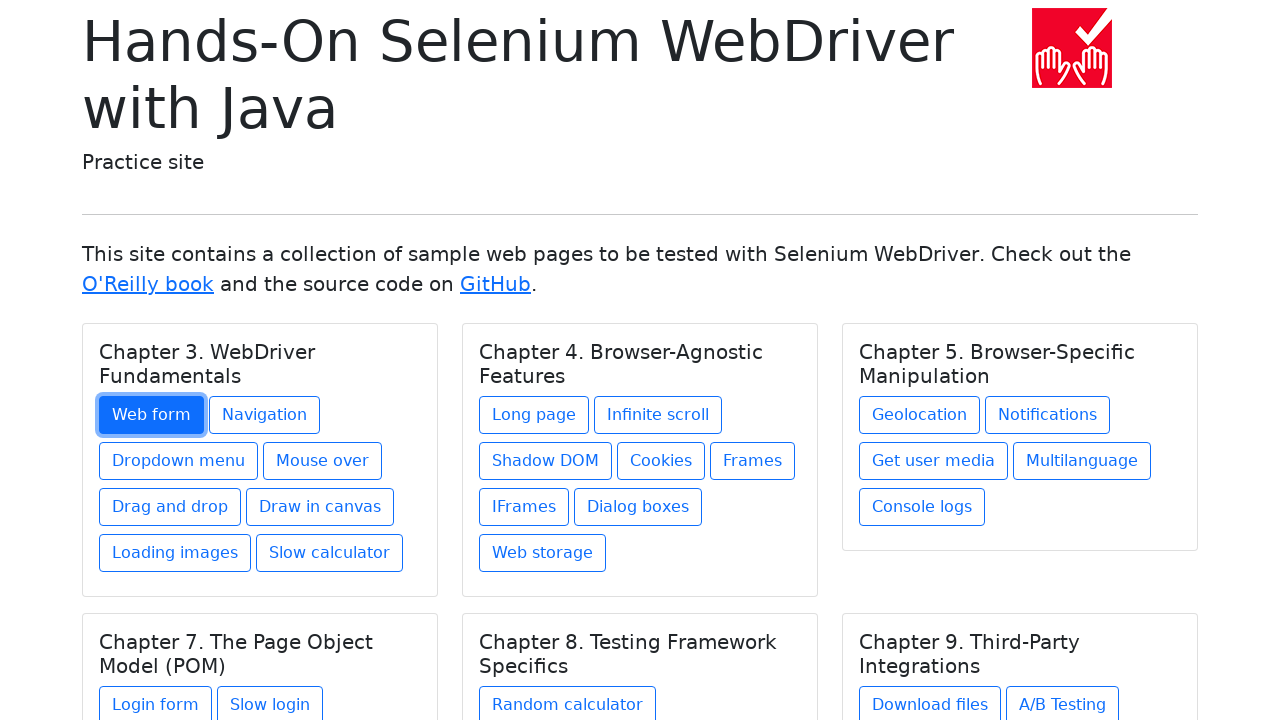

Verified original tab is still on starting URL
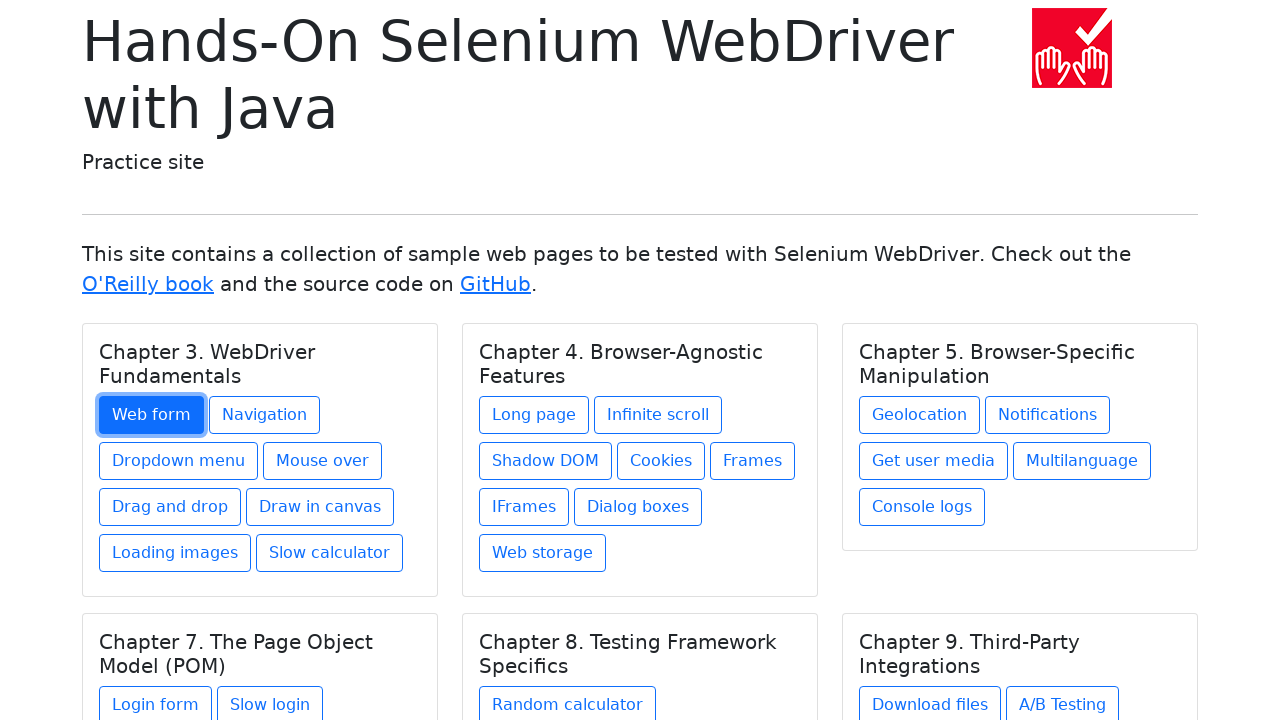

Switched focus to new tab
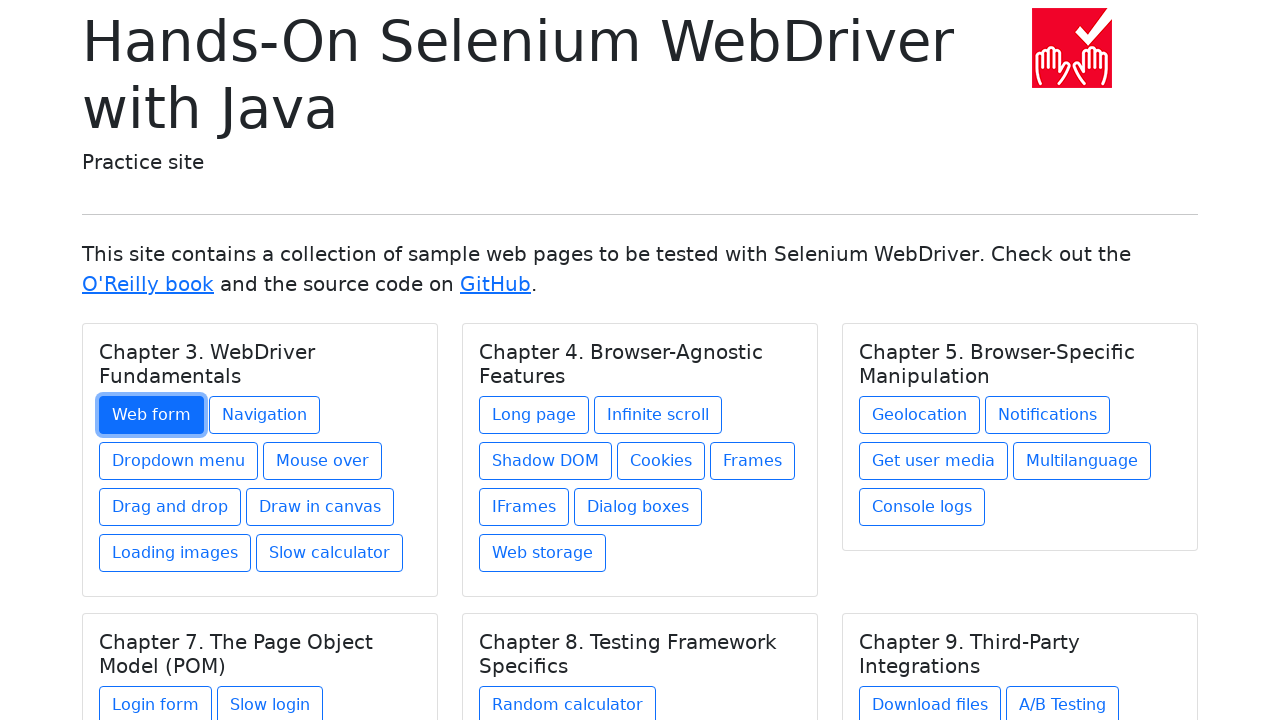

Verified new tab has different URL from starting page
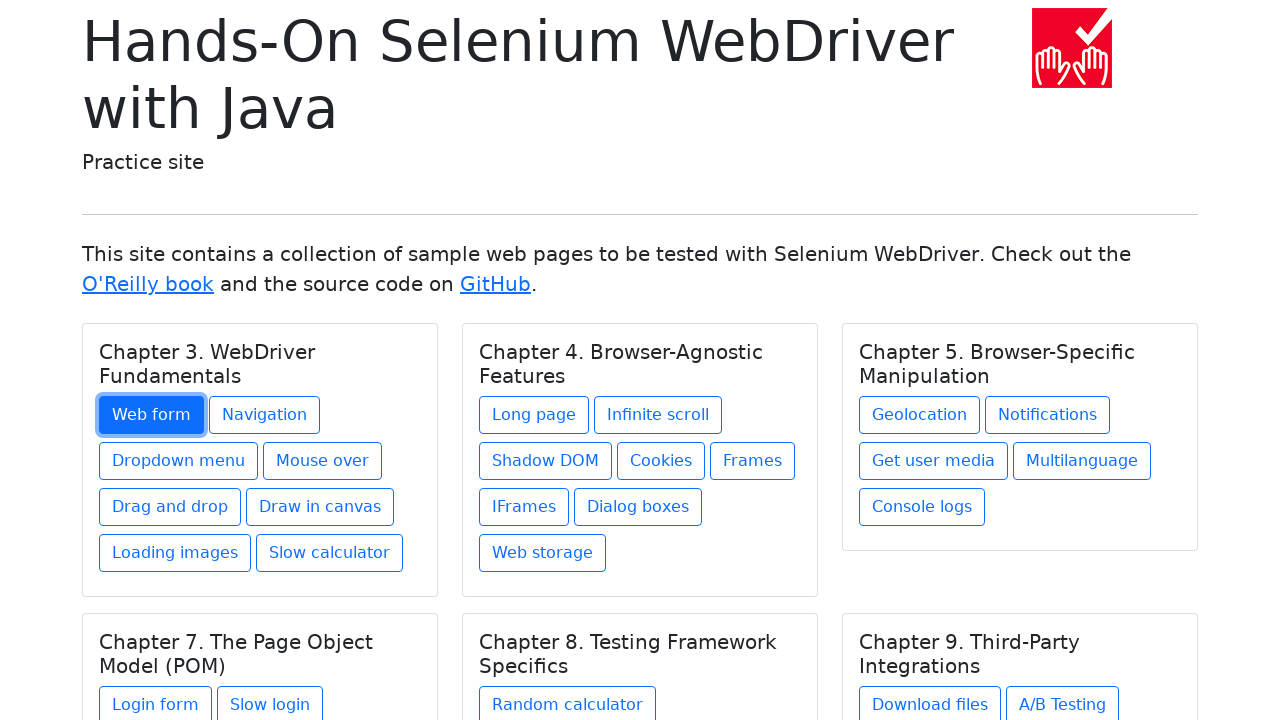

Closed the new tab
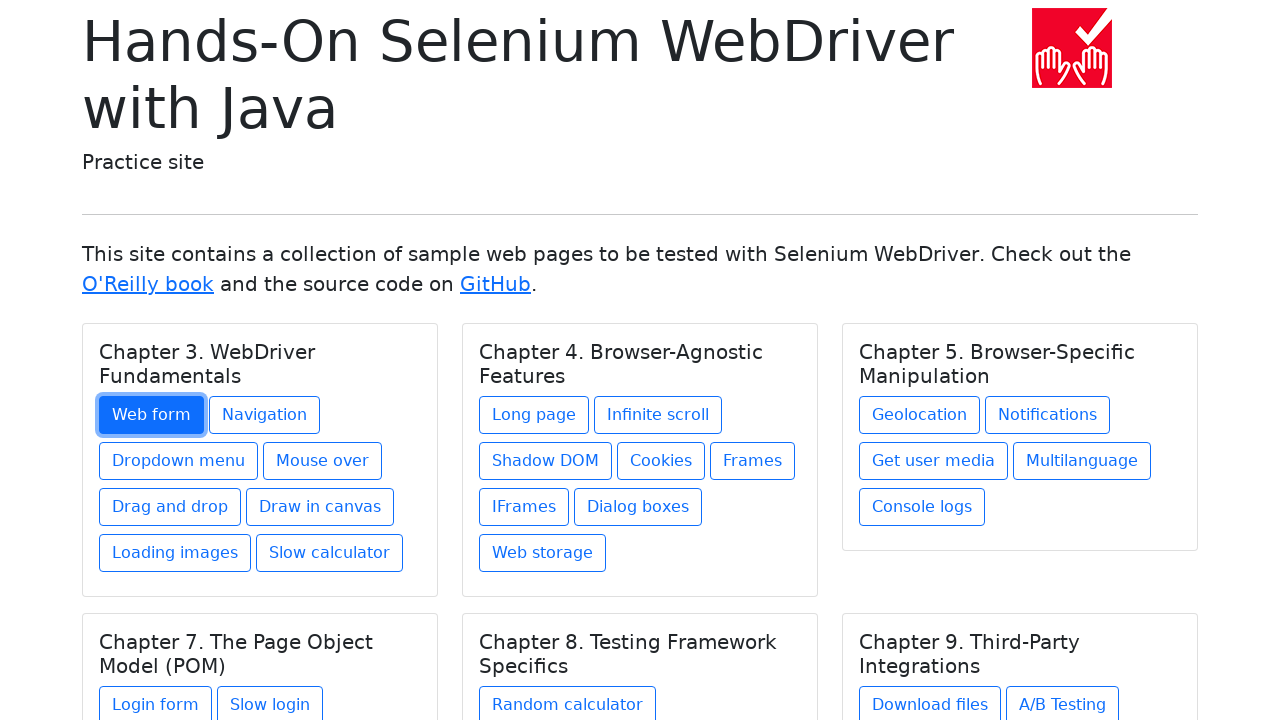

Verified only one tab remains after closing new tab
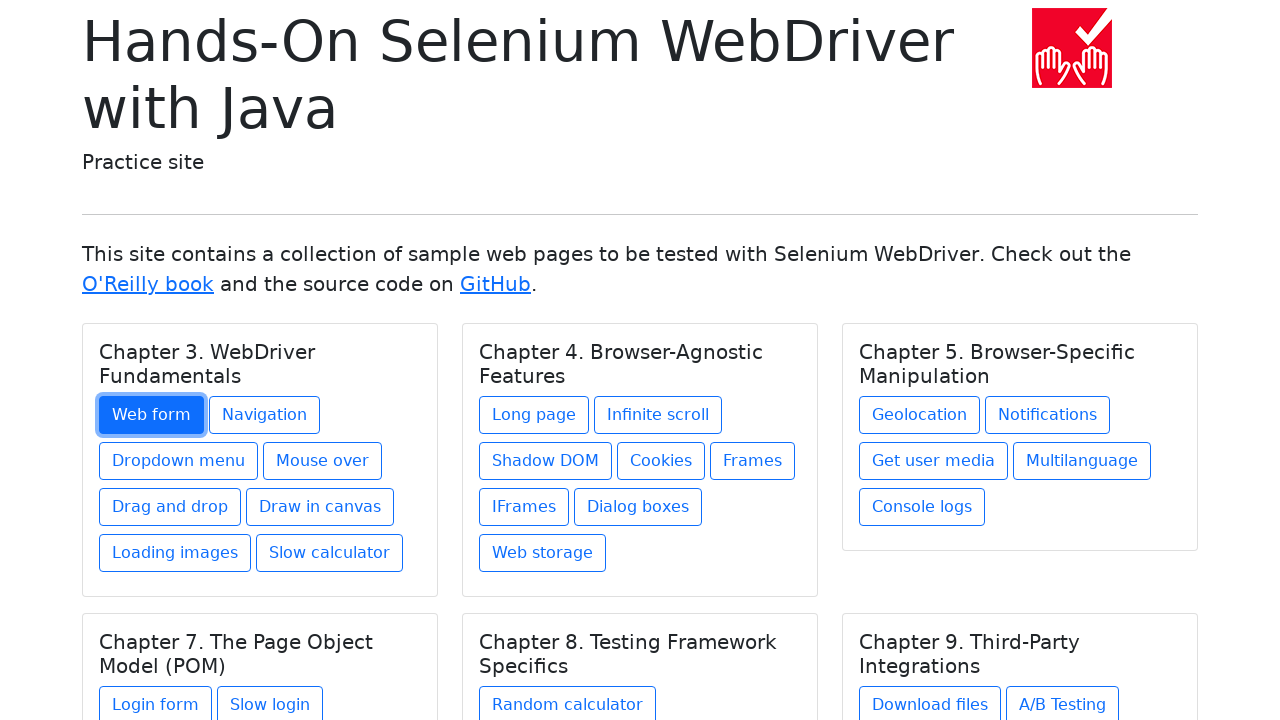

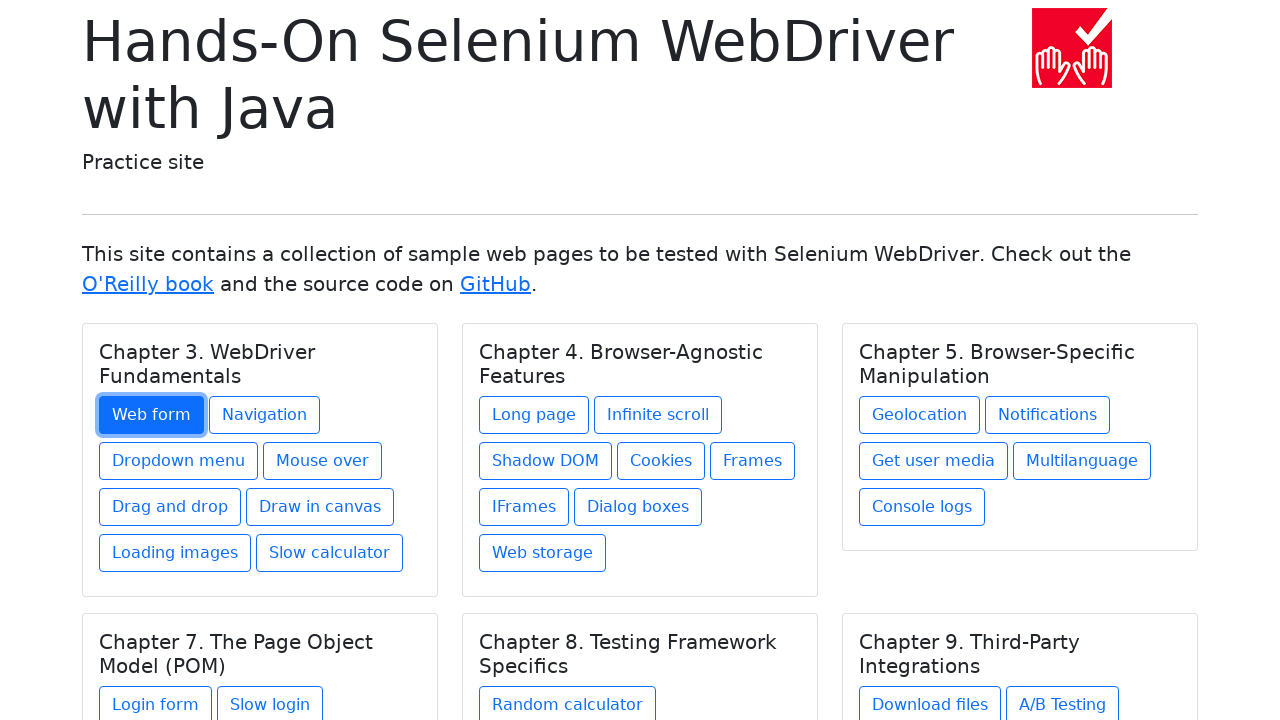